Tests browser window management operations by navigating to a page, maximizing the window, resizing it to specific dimensions, and retrieving window position information.

Starting URL: https://kite.zerodha.com/

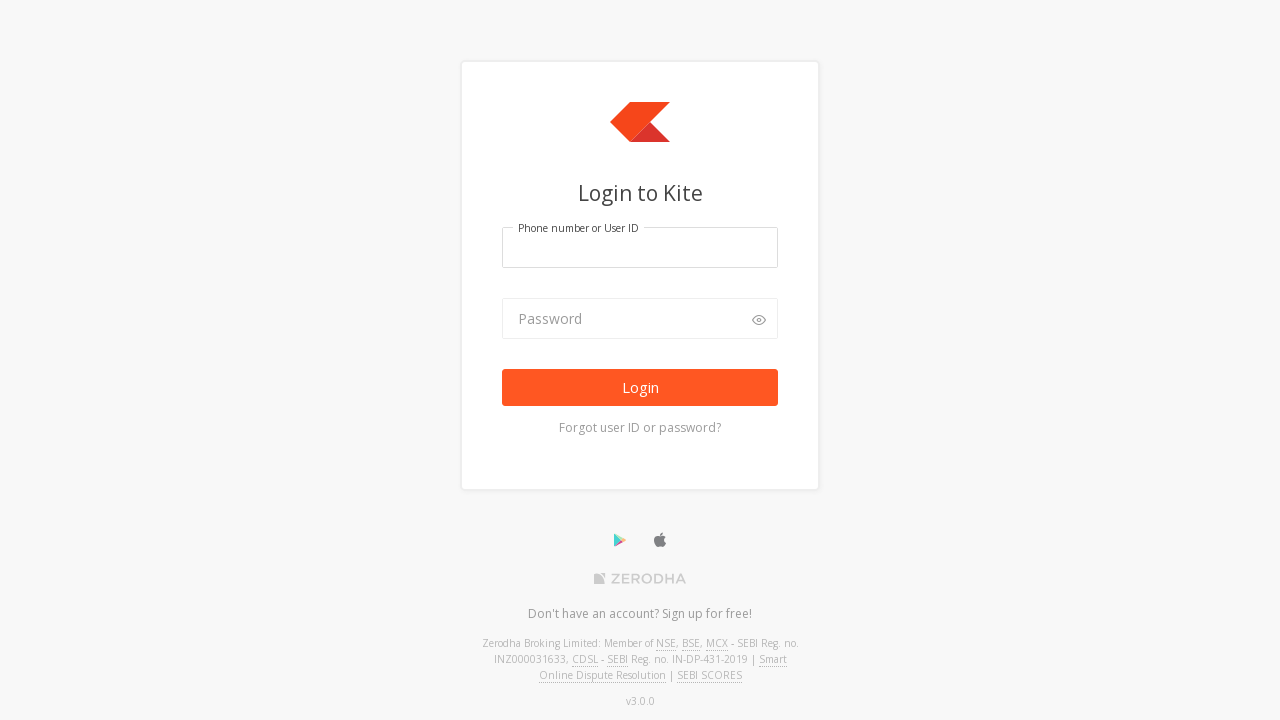

Waited for page to load (domcontentloaded event)
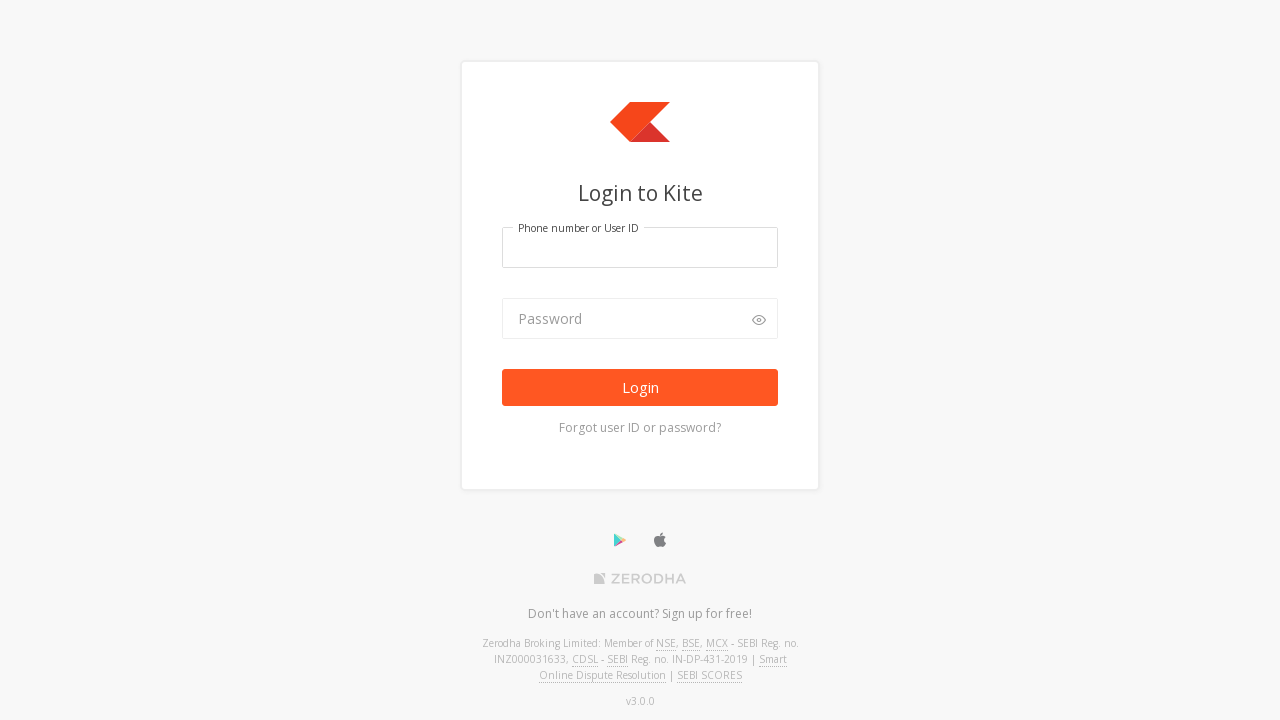

Retrieved current URL: https://kite.zerodha.com/
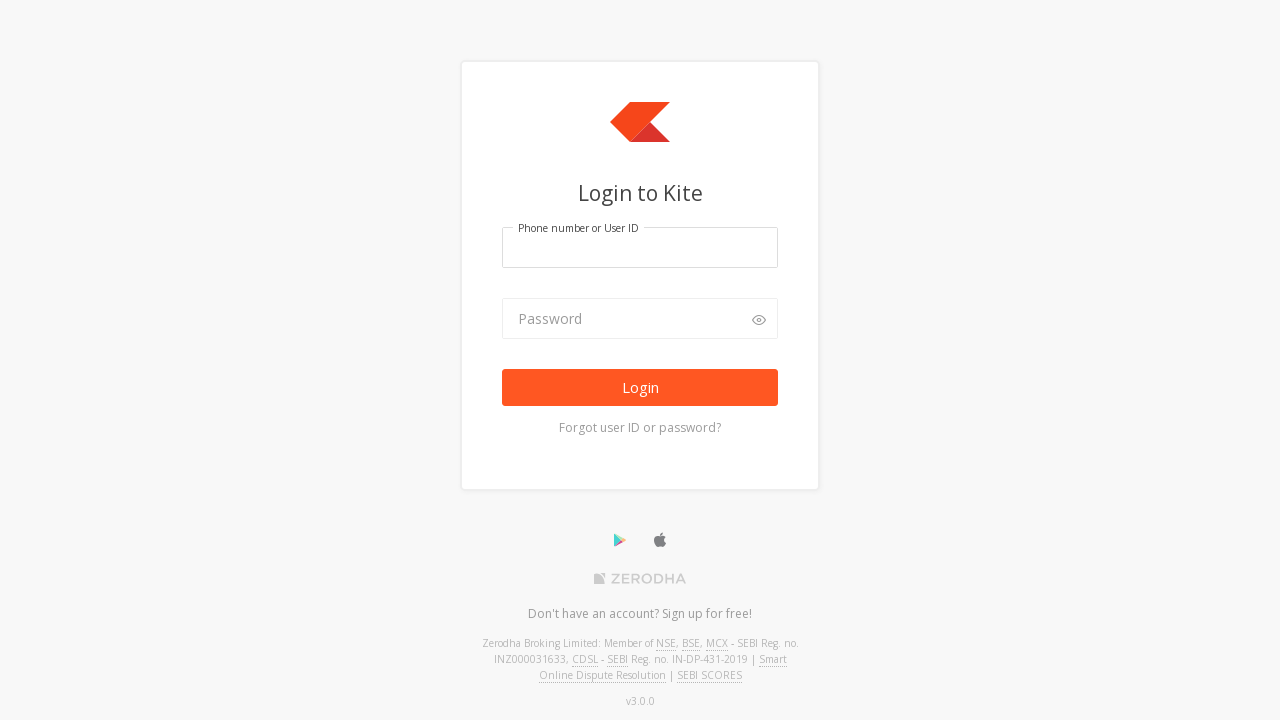

Set viewport size to 1920x1080 (maximized window simulation)
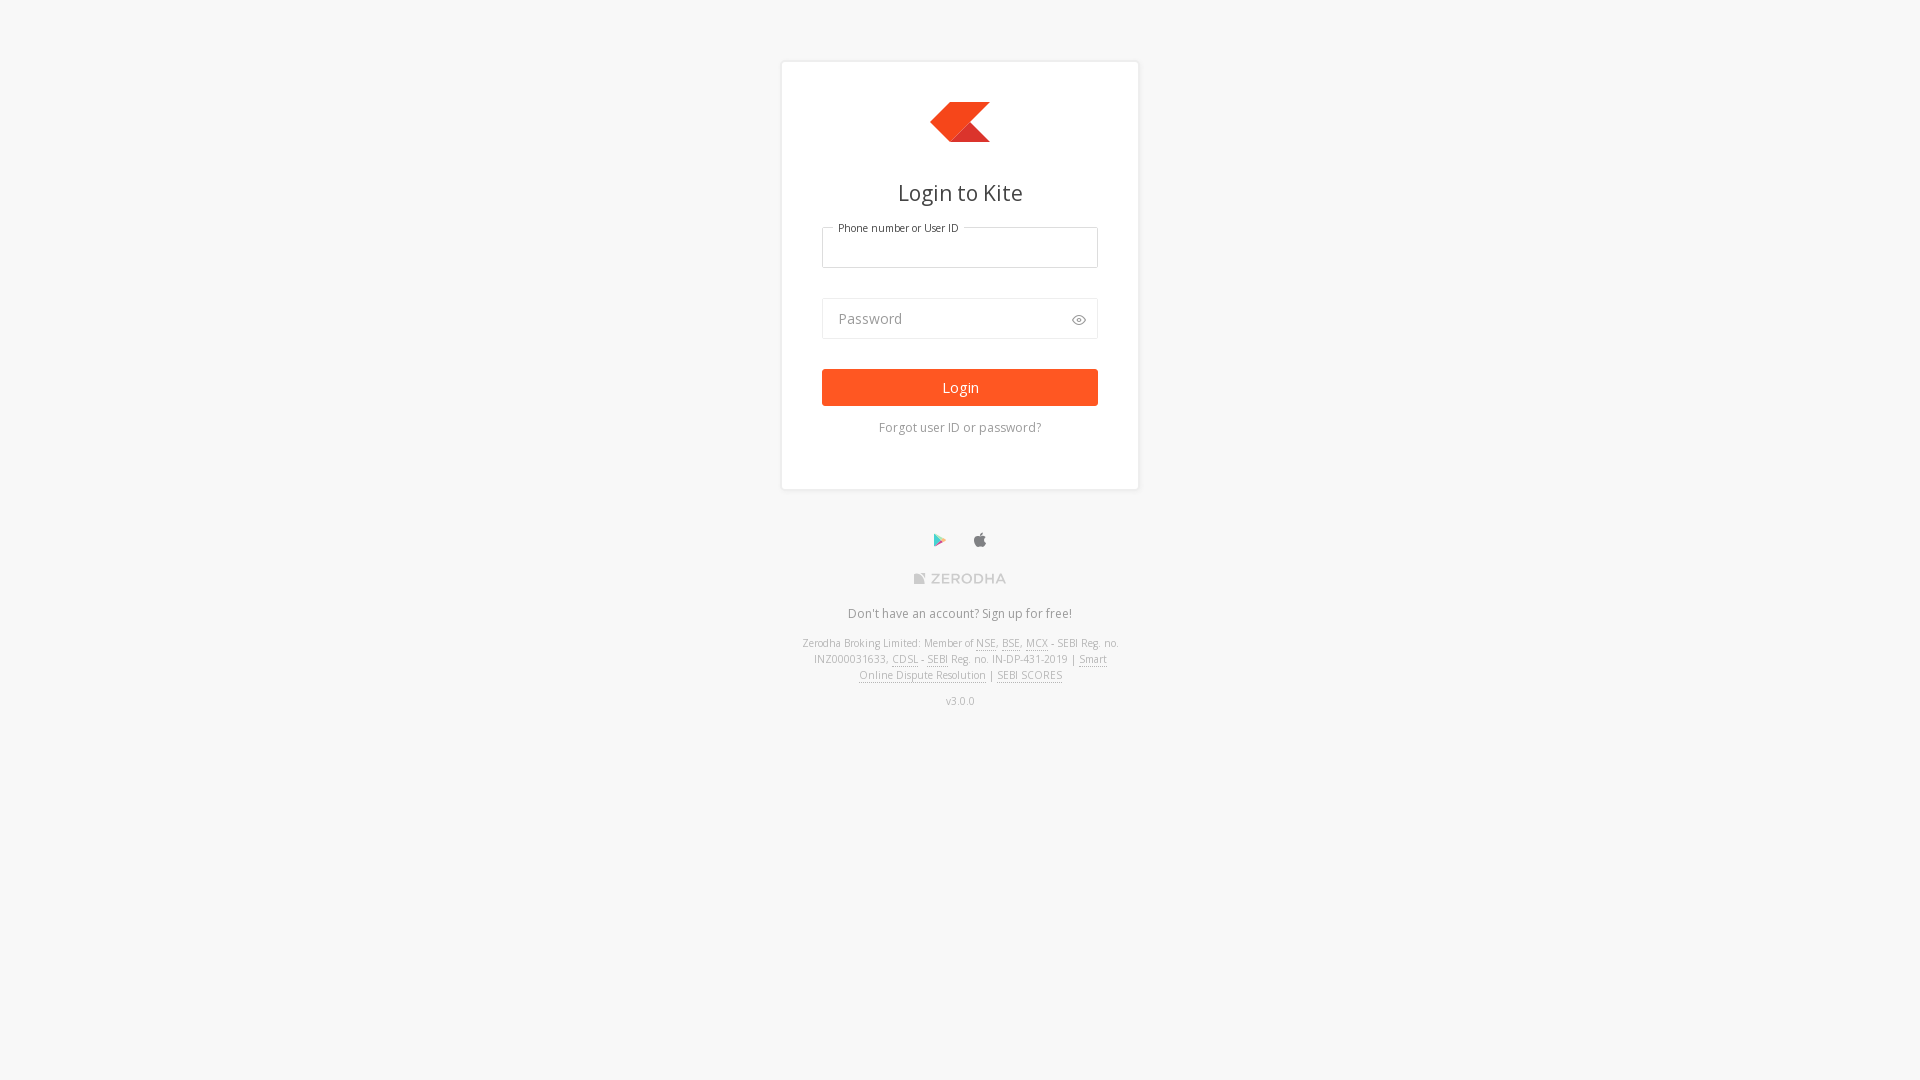

Resized viewport to 300x900 pixels
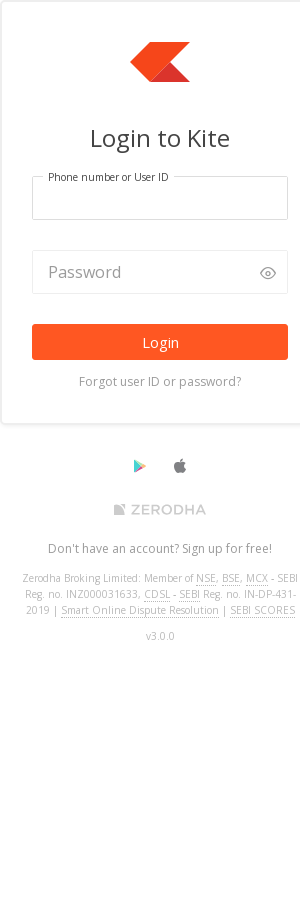

Retrieved viewport size: {'width': 300, 'height': 900}
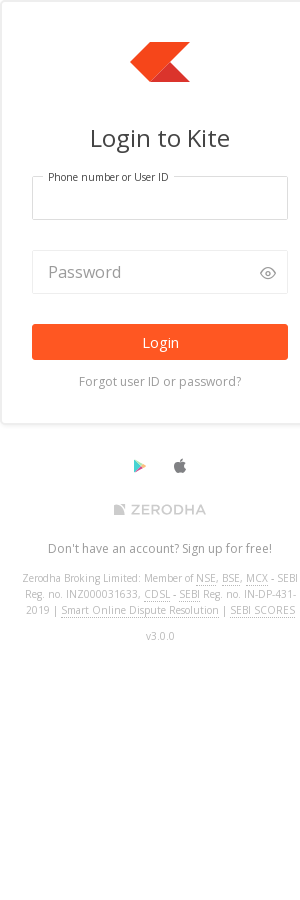

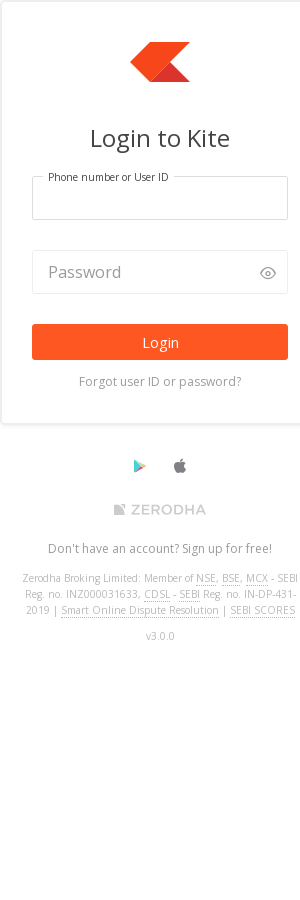